Tests JavaScript alert handling by clicking the alert button, accepting it, and verifying the result message

Starting URL: https://practice.cydeo.com/javascript_alerts

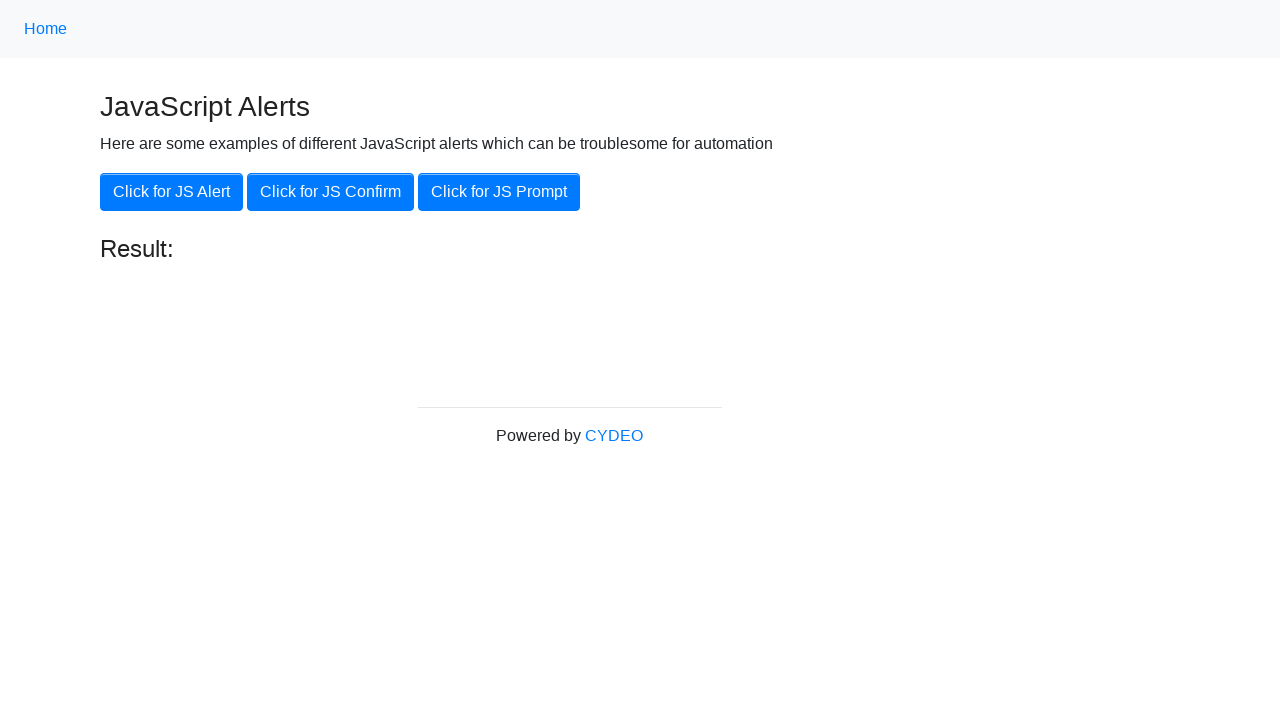

Clicked the 'Click for JS Alert' button at (172, 192) on xpath=//button[.='Click for JS Alert']
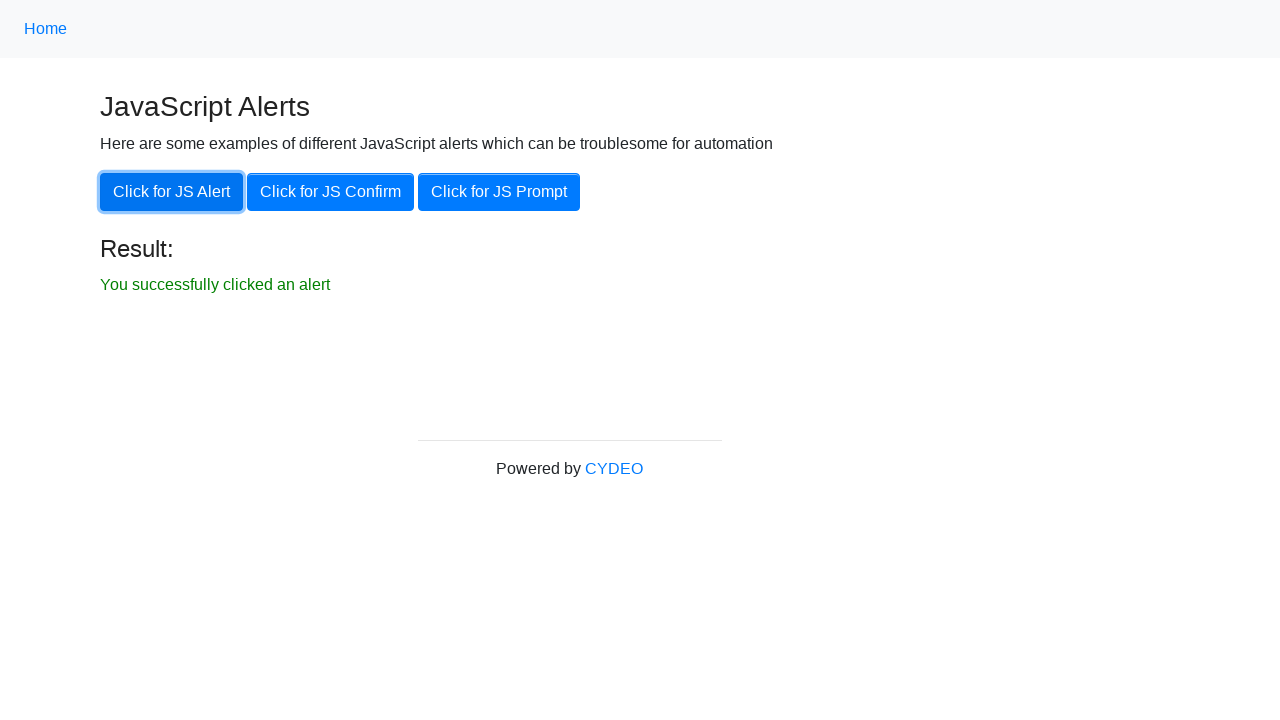

Set up dialog handler to accept alerts
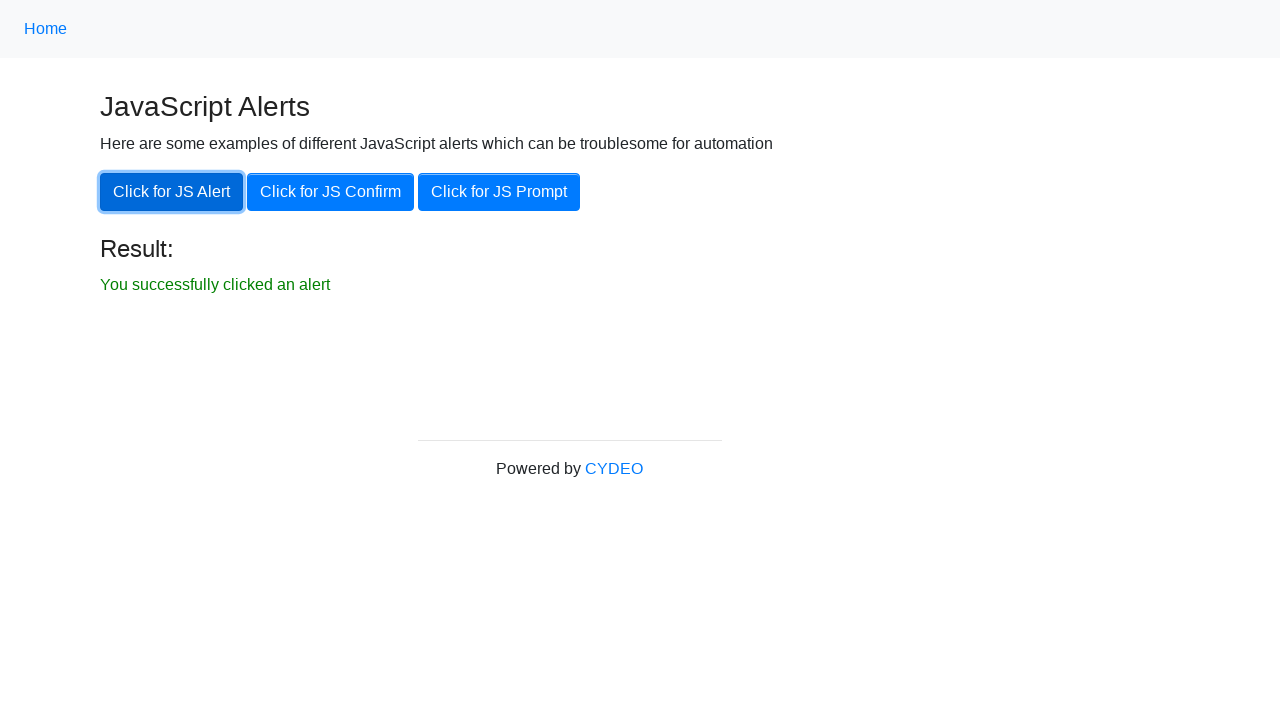

Located the result element
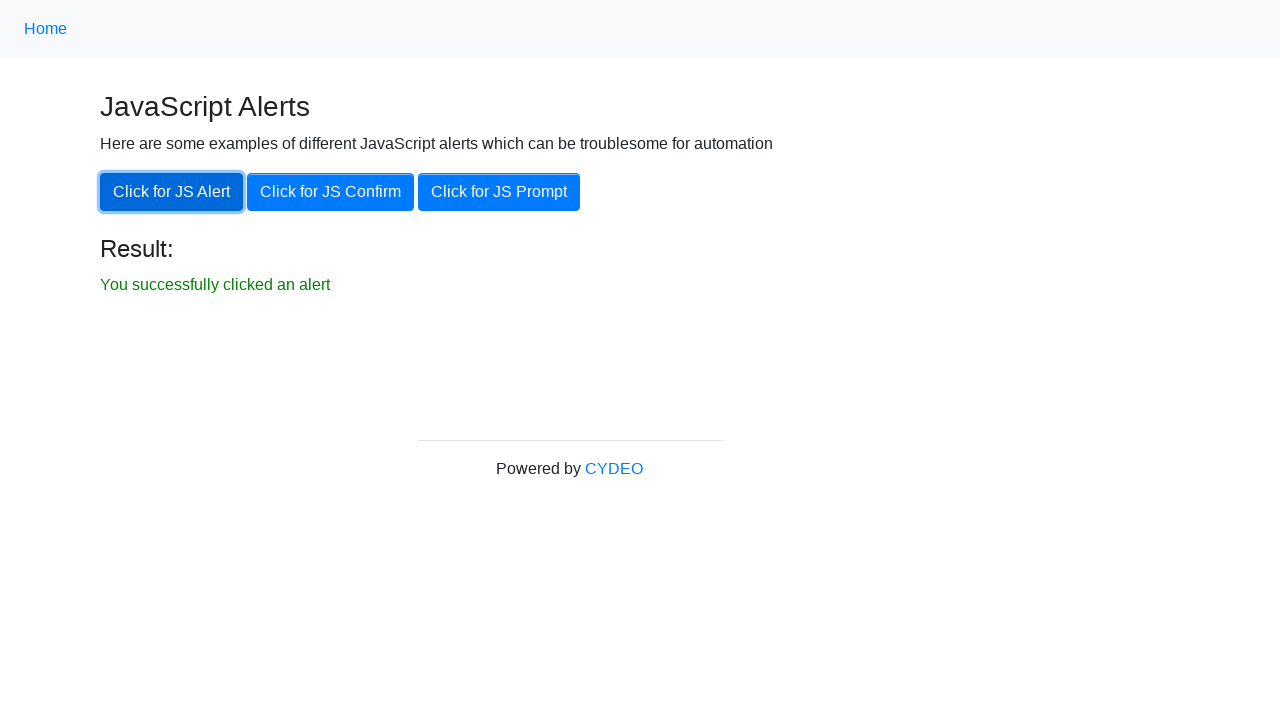

Result element became visible after accepting the alert
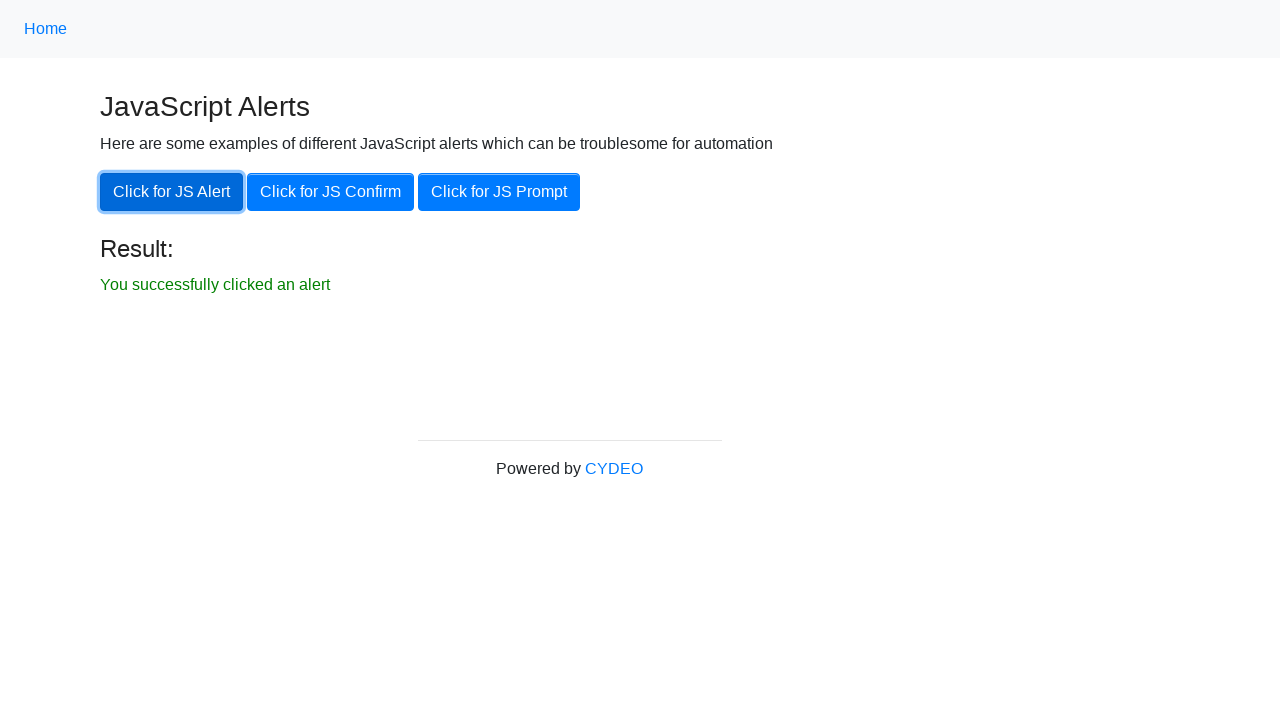

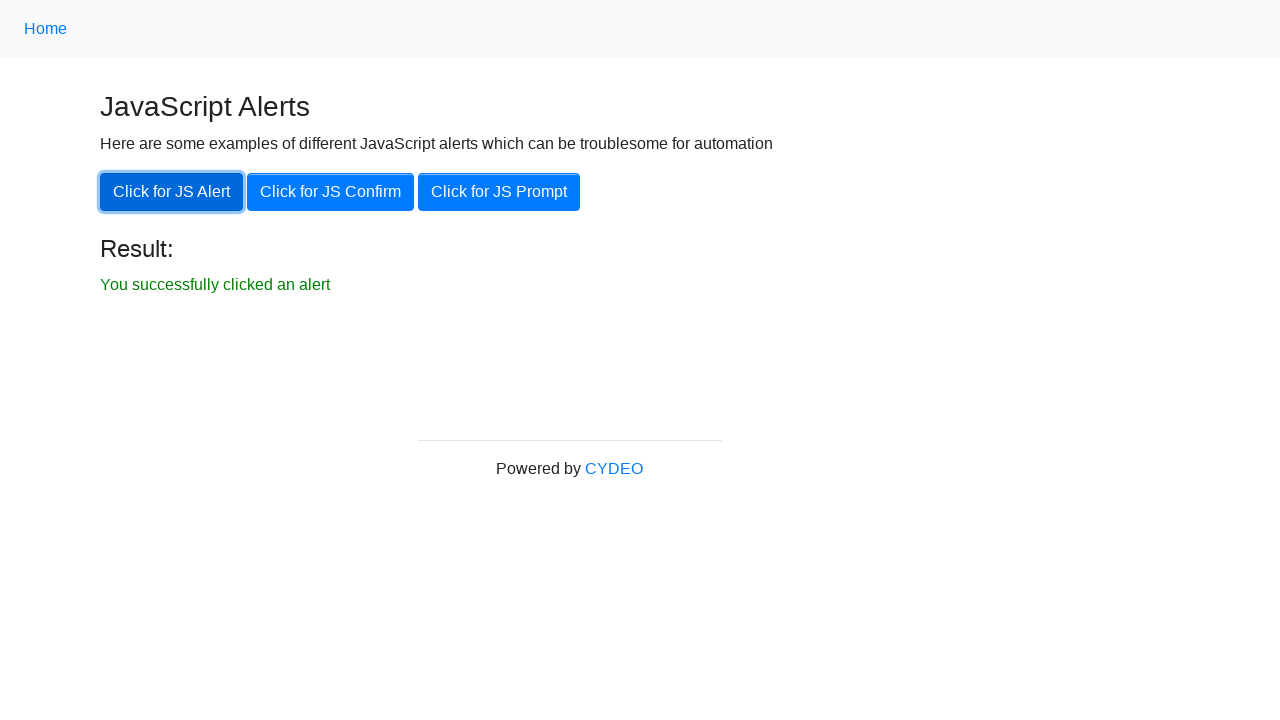